Tests cancelling an edit operation by pressing Escape on the All filter view.

Starting URL: https://todomvc4tasj.herokuapp.com/

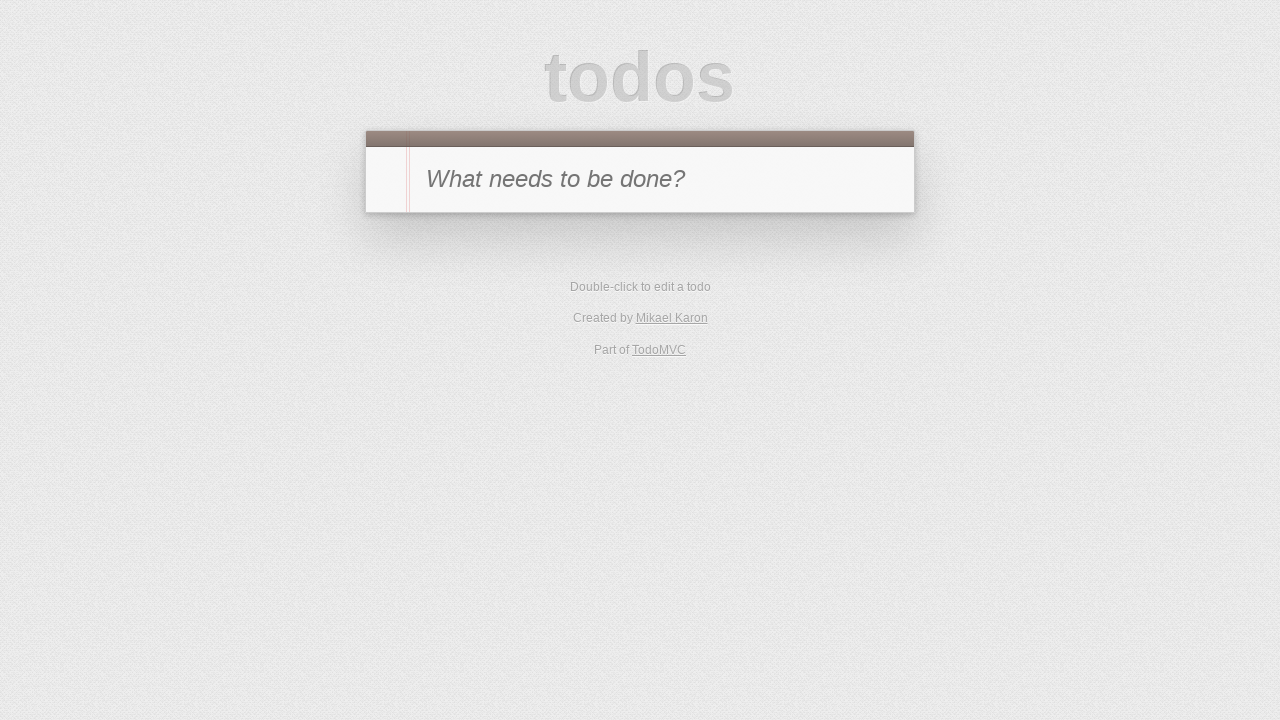

Set localStorage with one active task titled '1'
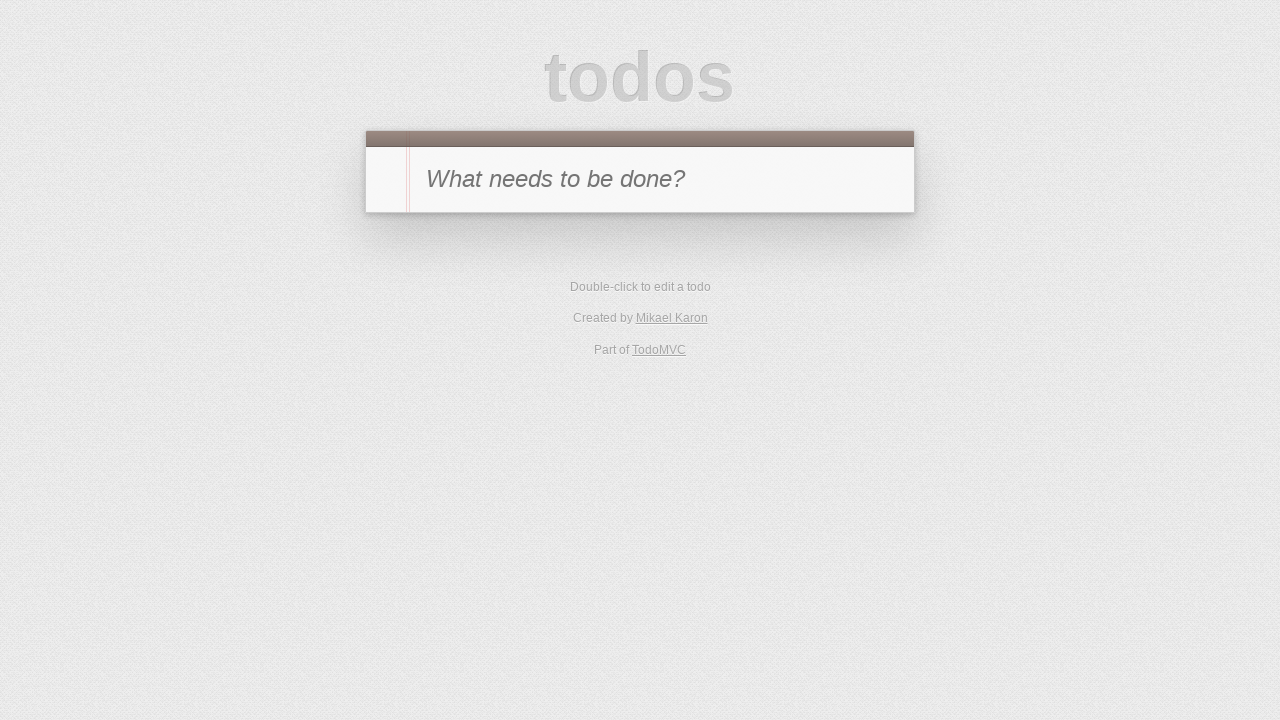

Reloaded the page to apply localStorage changes
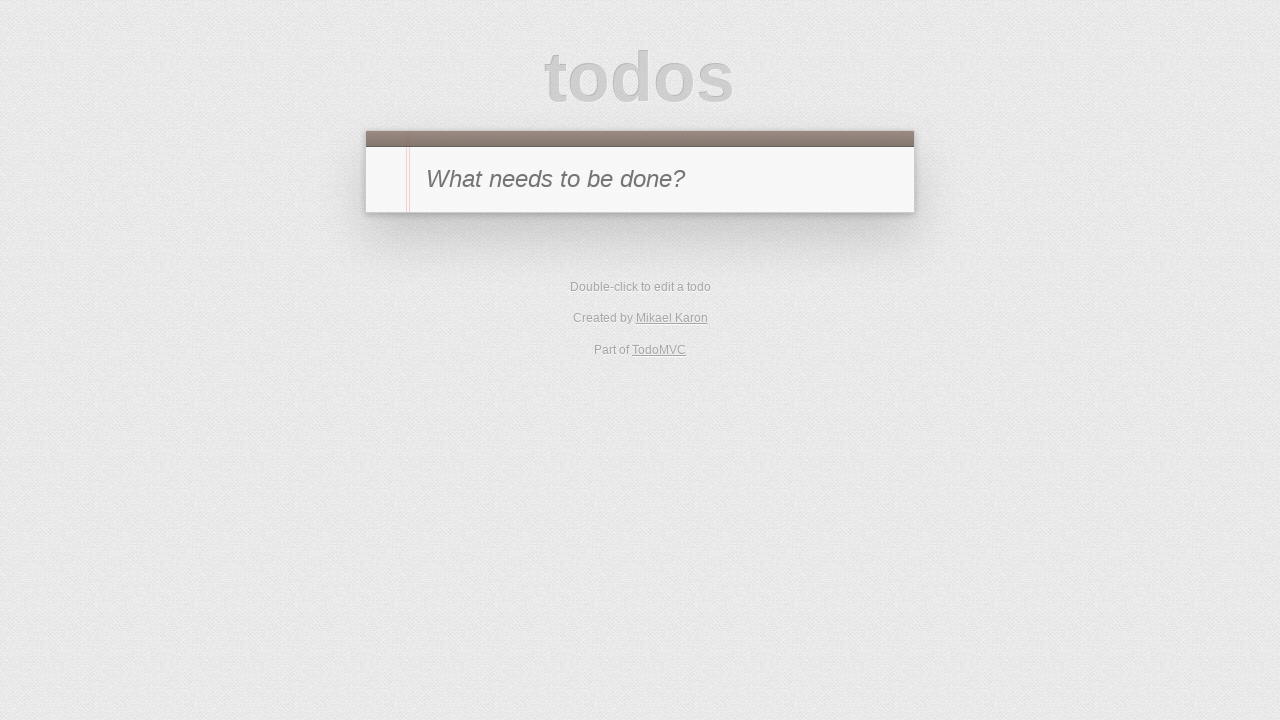

Double-clicked on task '1' to enter edit mode at (640, 242) on #todo-list li:has-text('1')
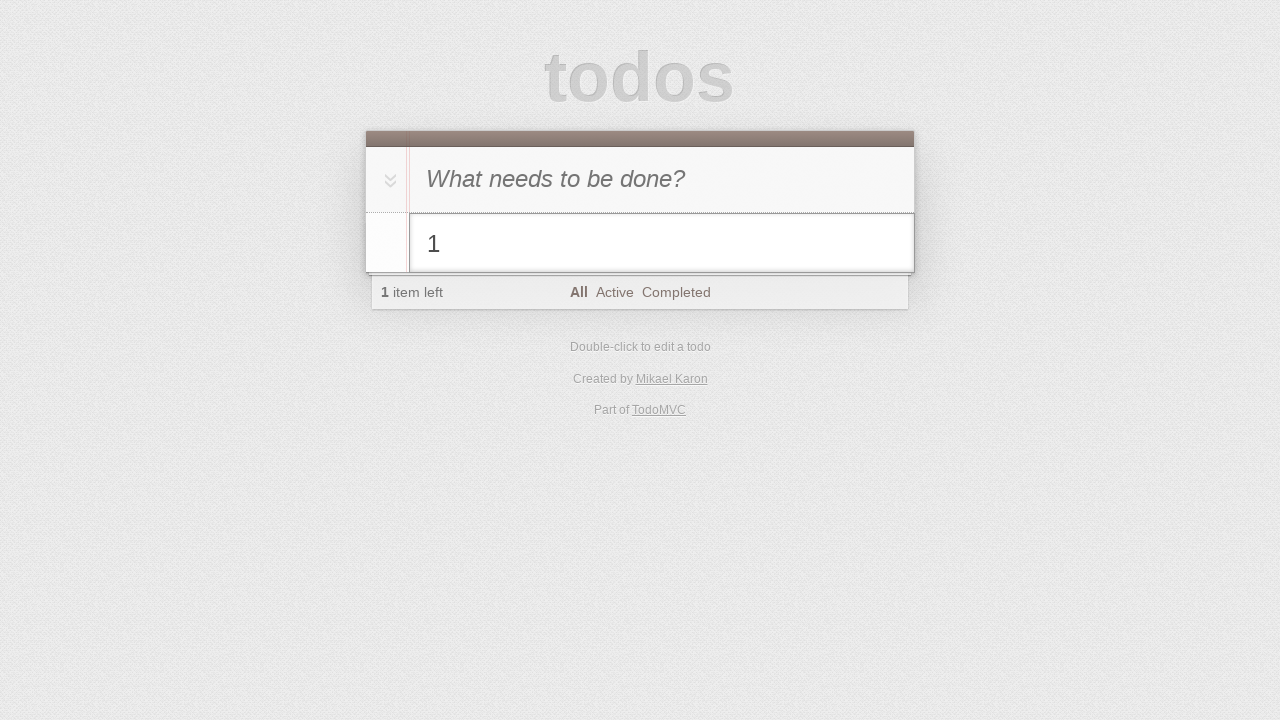

Filled edit field with '1 edited cancelled' on #todo-list li.editing .edit
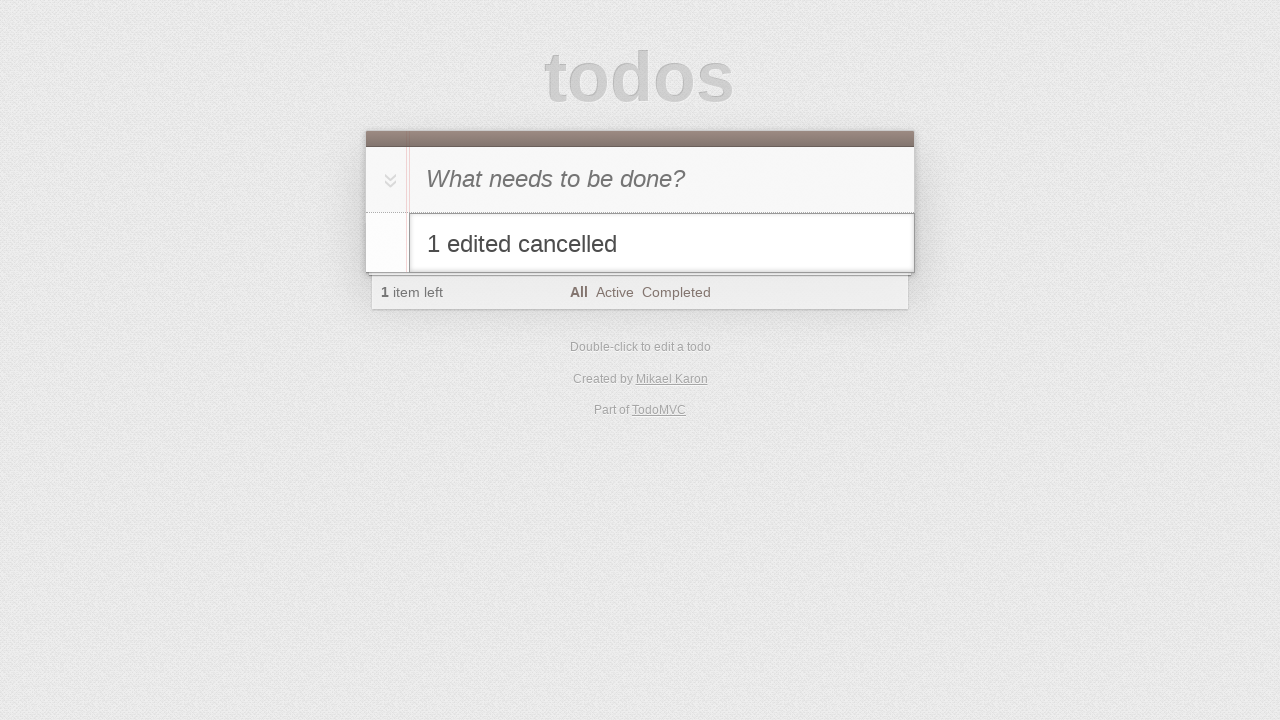

Pressed Escape key to cancel the edit on #todo-list li.editing .edit
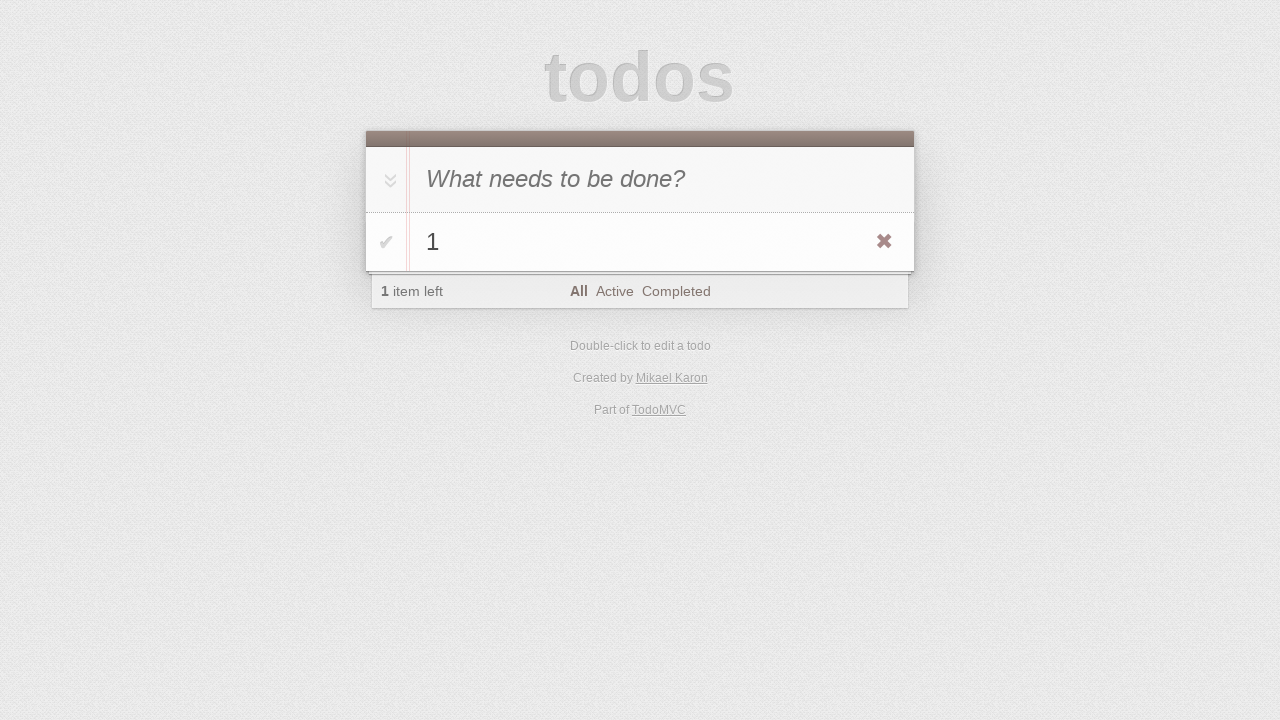

Verified task text remains '1' after cancelling edit
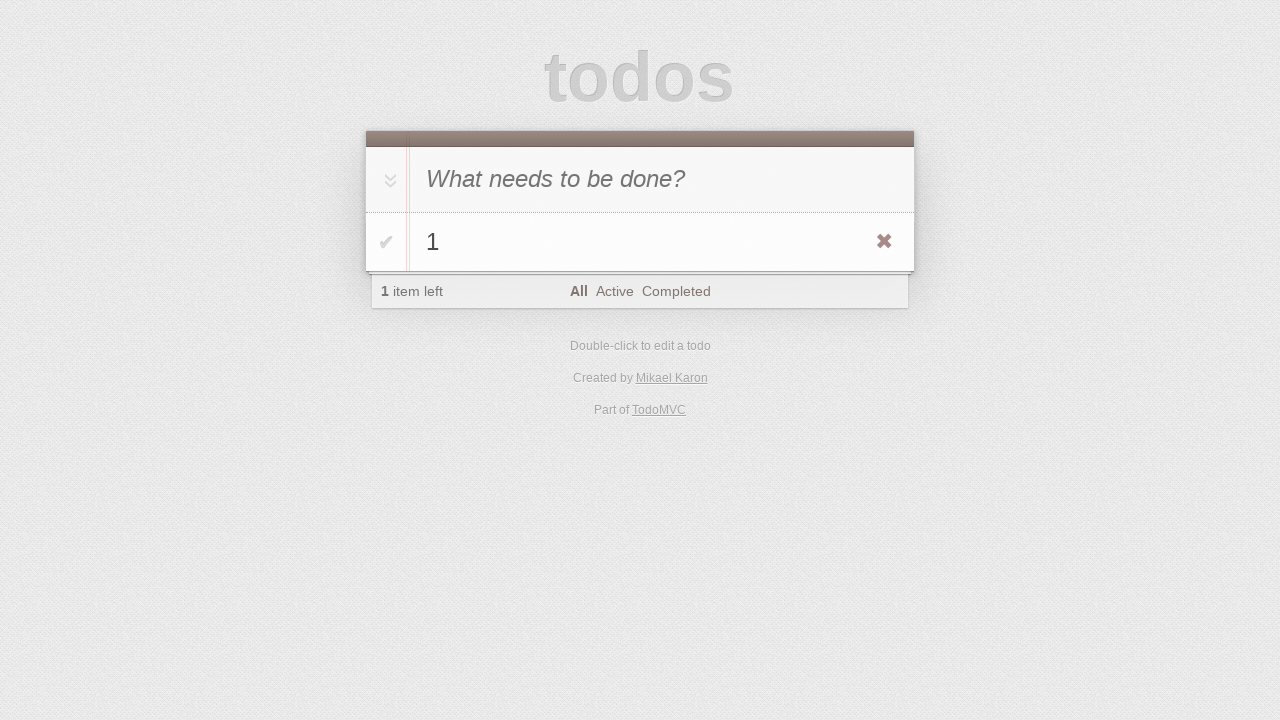

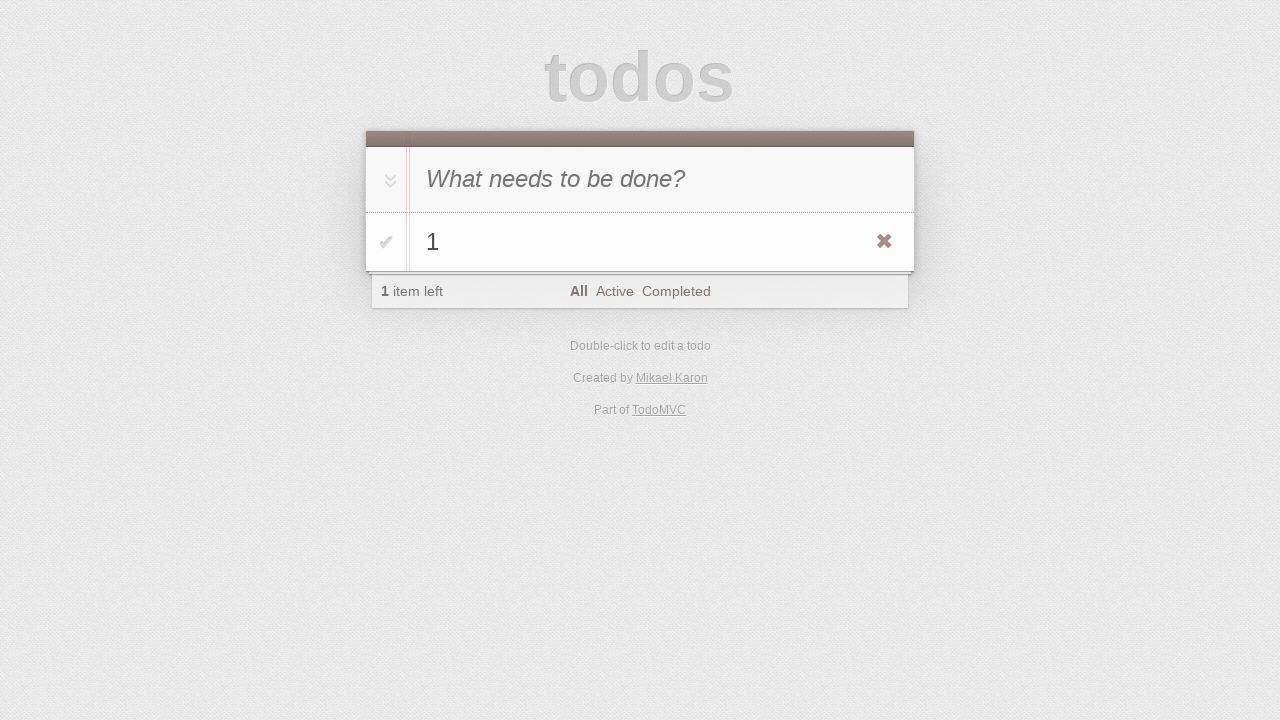